Tests dropdown selection functionality by clicking on a Skills dropdown and selecting "C" option from the list

Starting URL: http://demo.automationtesting.in/Register.html

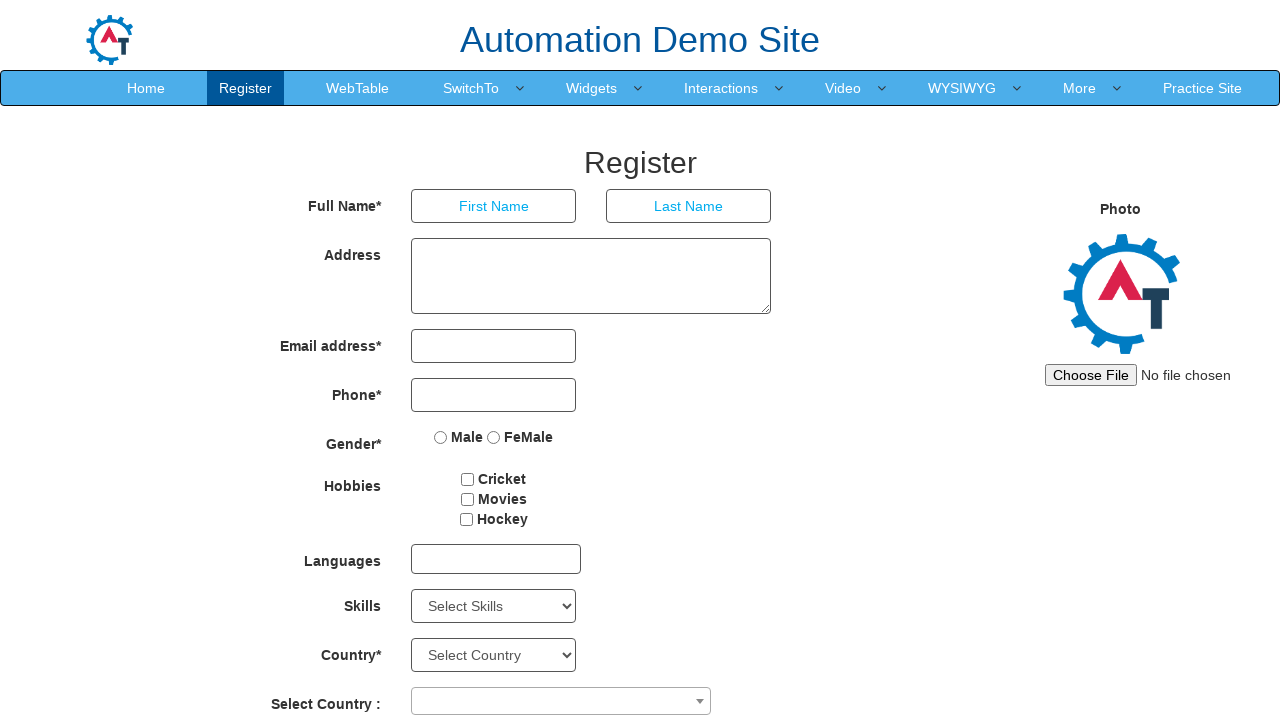

Clicked on Skills dropdown to open it at (494, 606) on #Skills
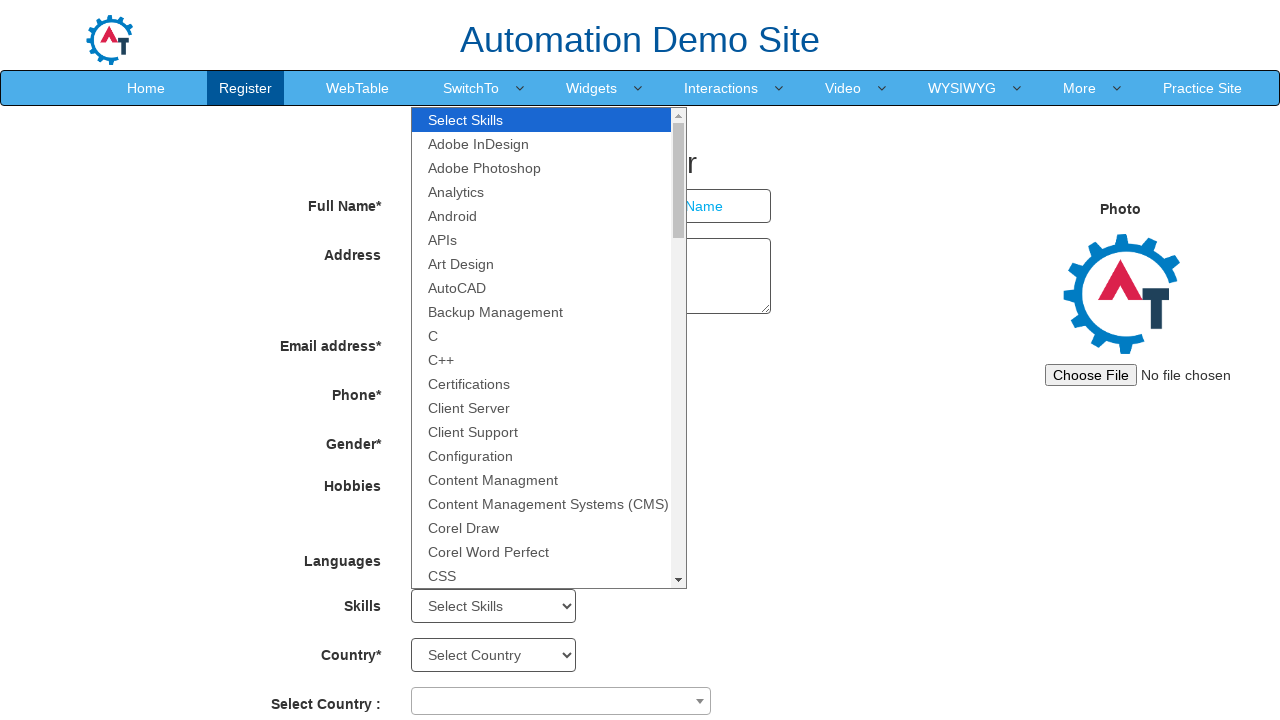

Selected 'C' option from Skills dropdown on #Skills
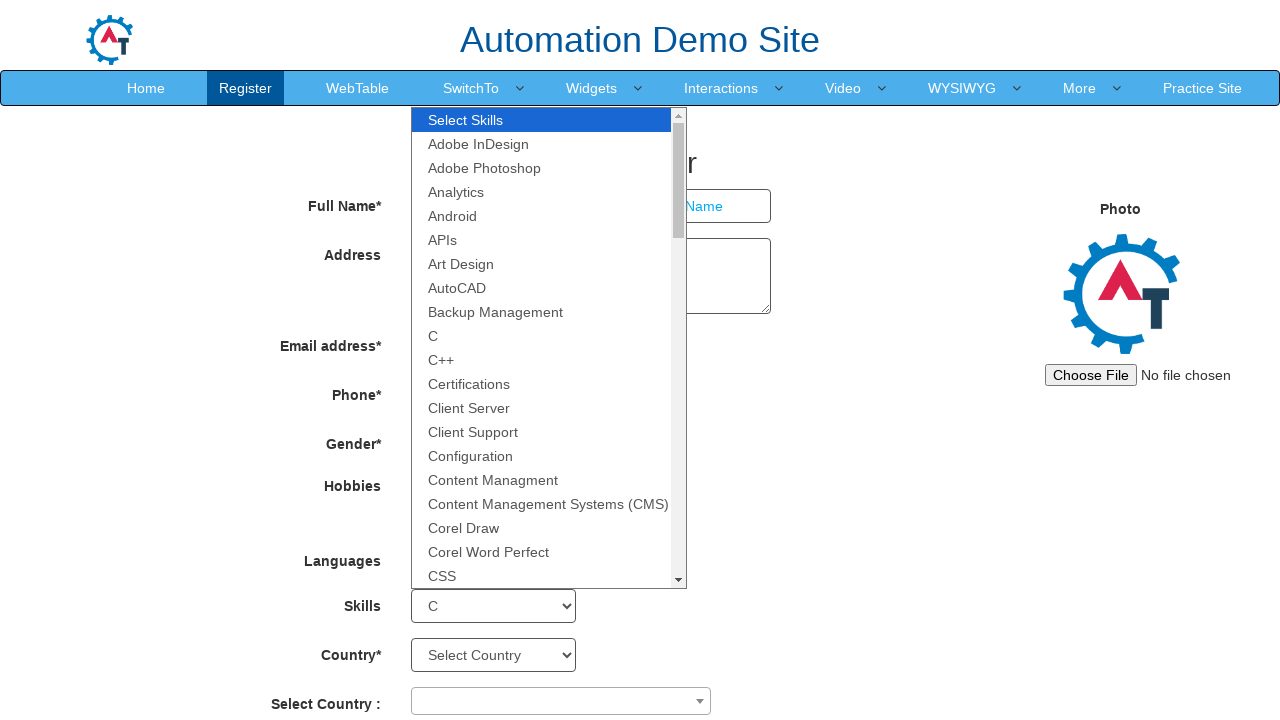

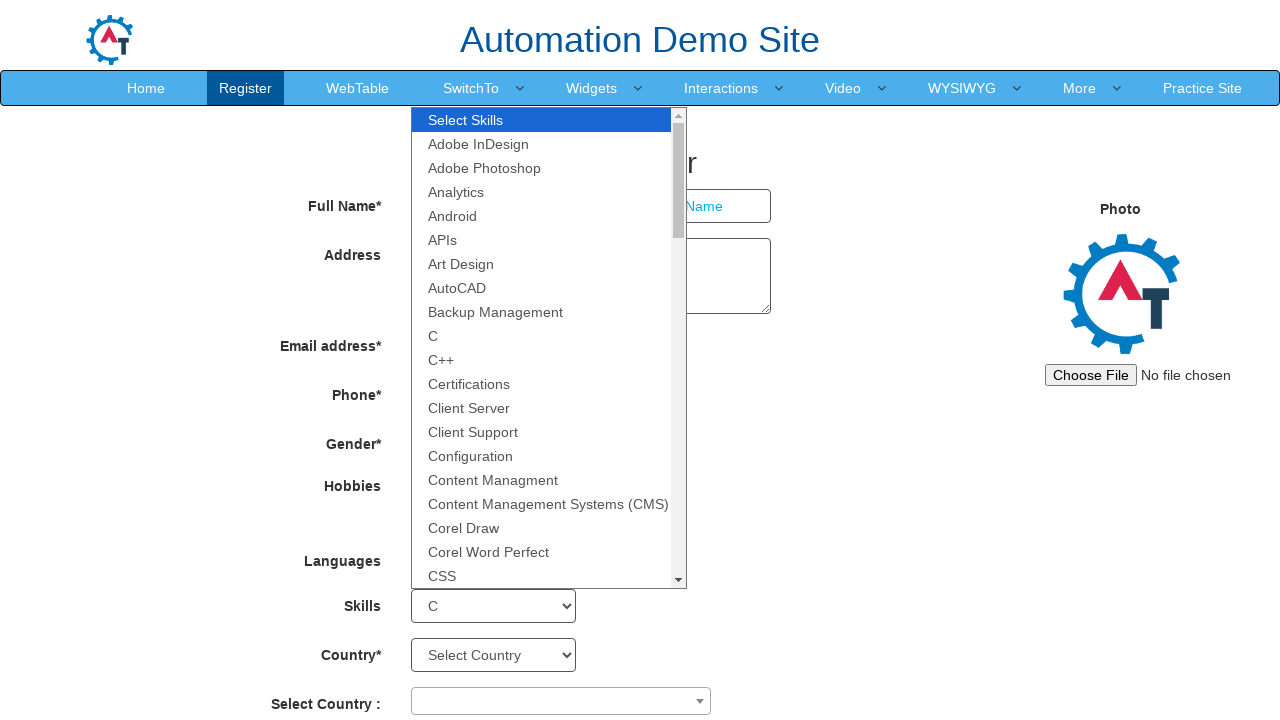